Navigates to GitHub homepage

Starting URL: https://www.github.com/

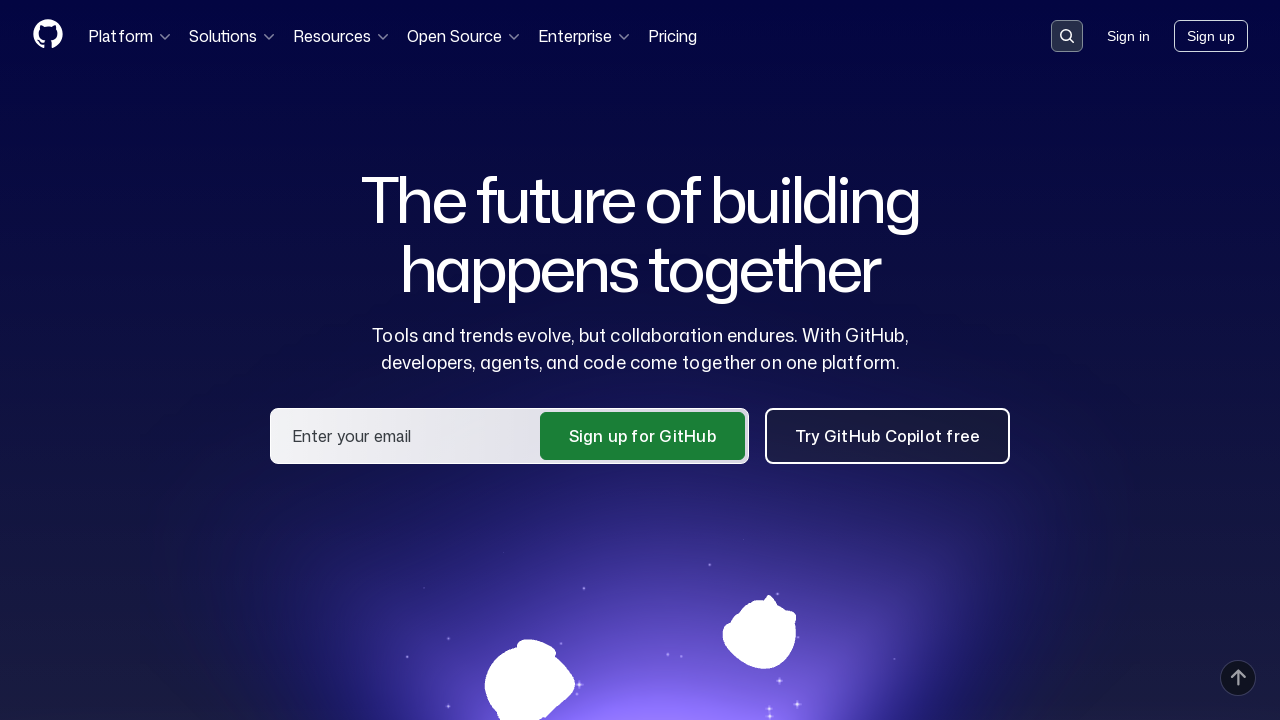

Navigated to GitHub homepage
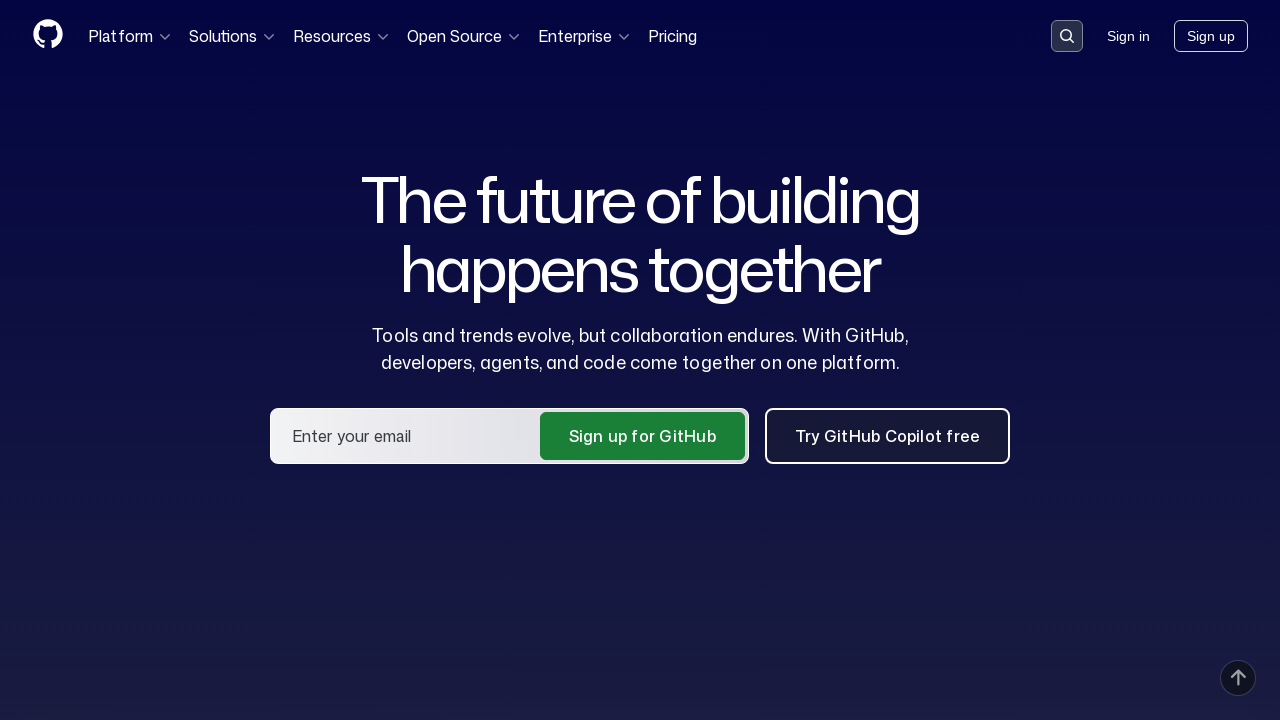

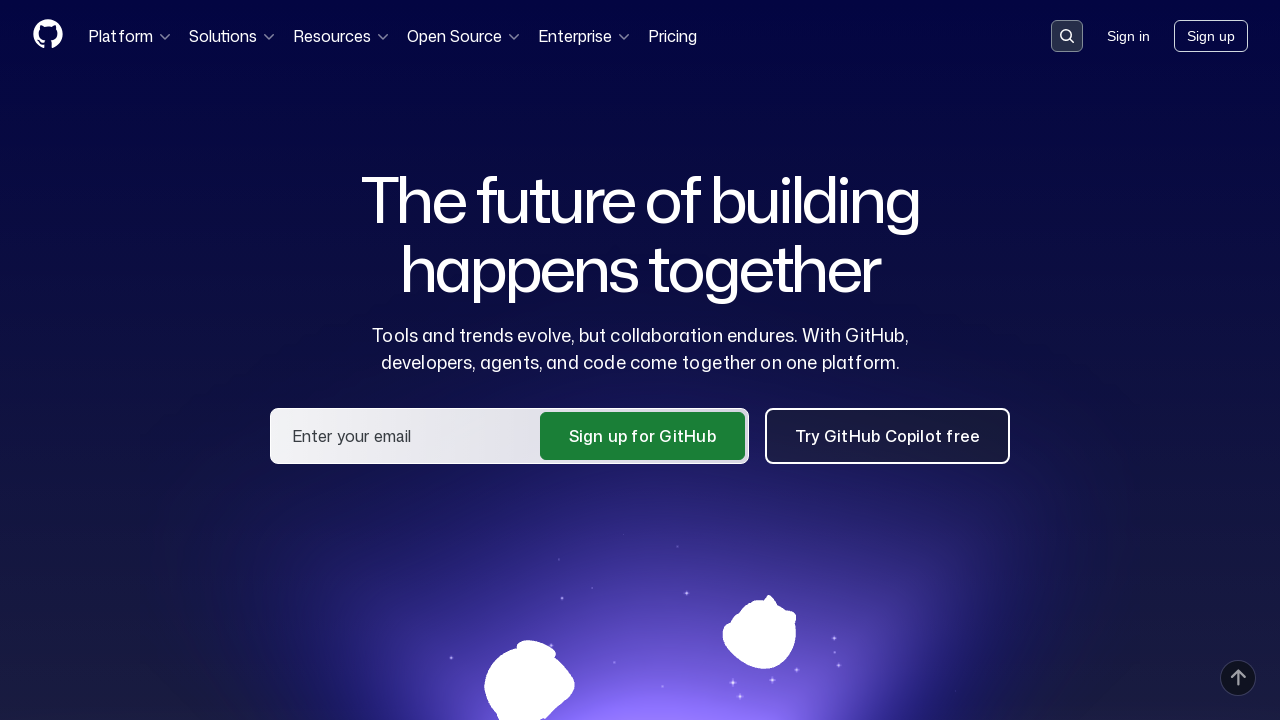